Tests that the Clear completed button appears when there are completed items

Starting URL: https://demo.playwright.dev/todomvc

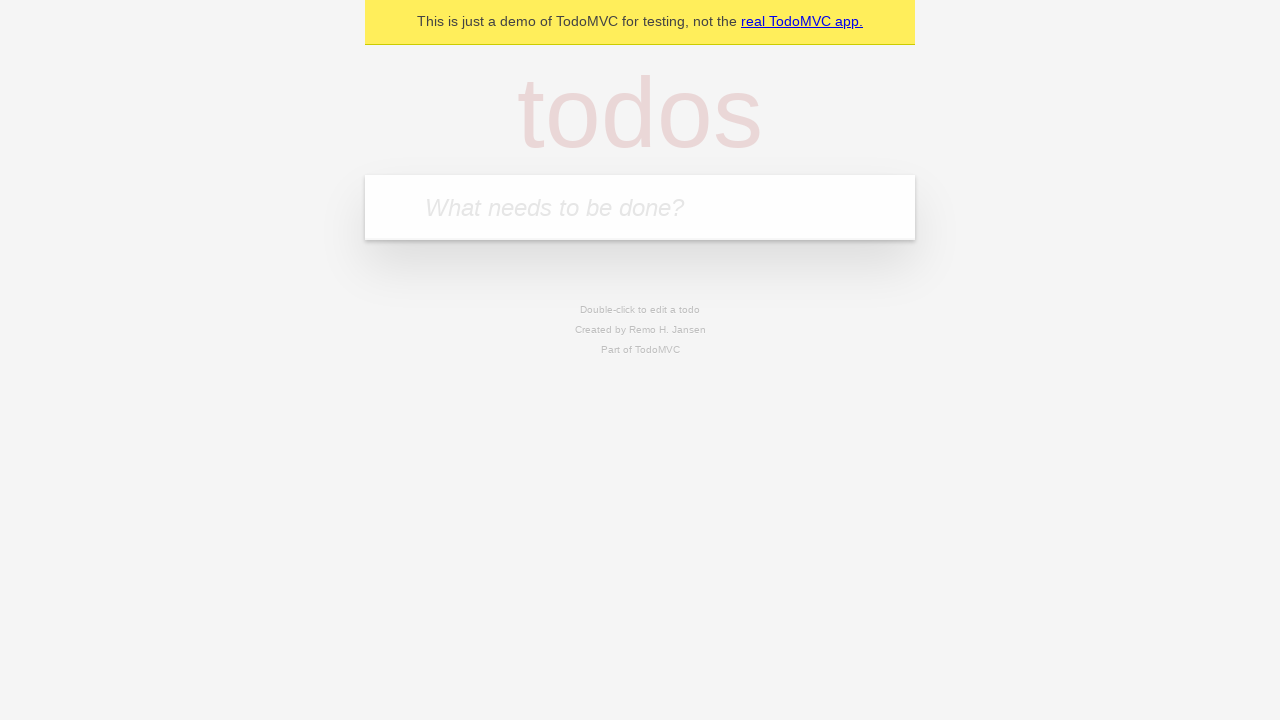

Filled todo input with 'buy some cheese' on internal:attr=[placeholder="What needs to be done?"i]
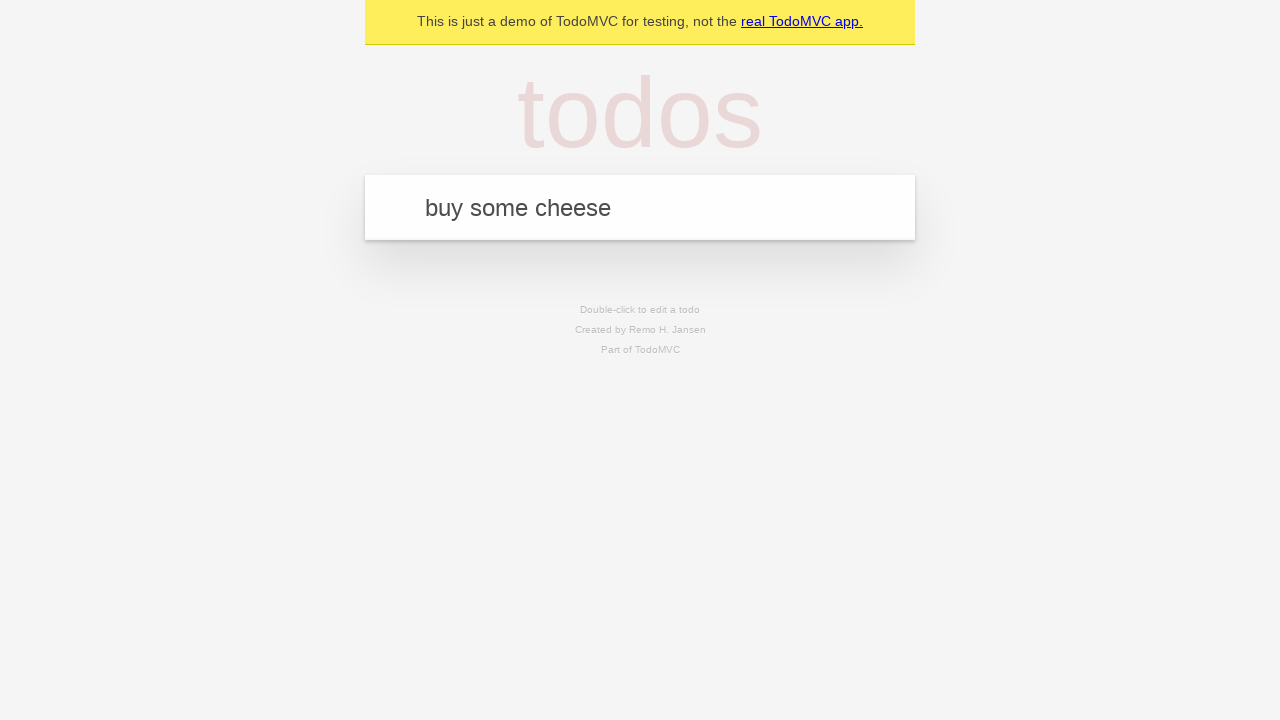

Pressed Enter to add todo 'buy some cheese' on internal:attr=[placeholder="What needs to be done?"i]
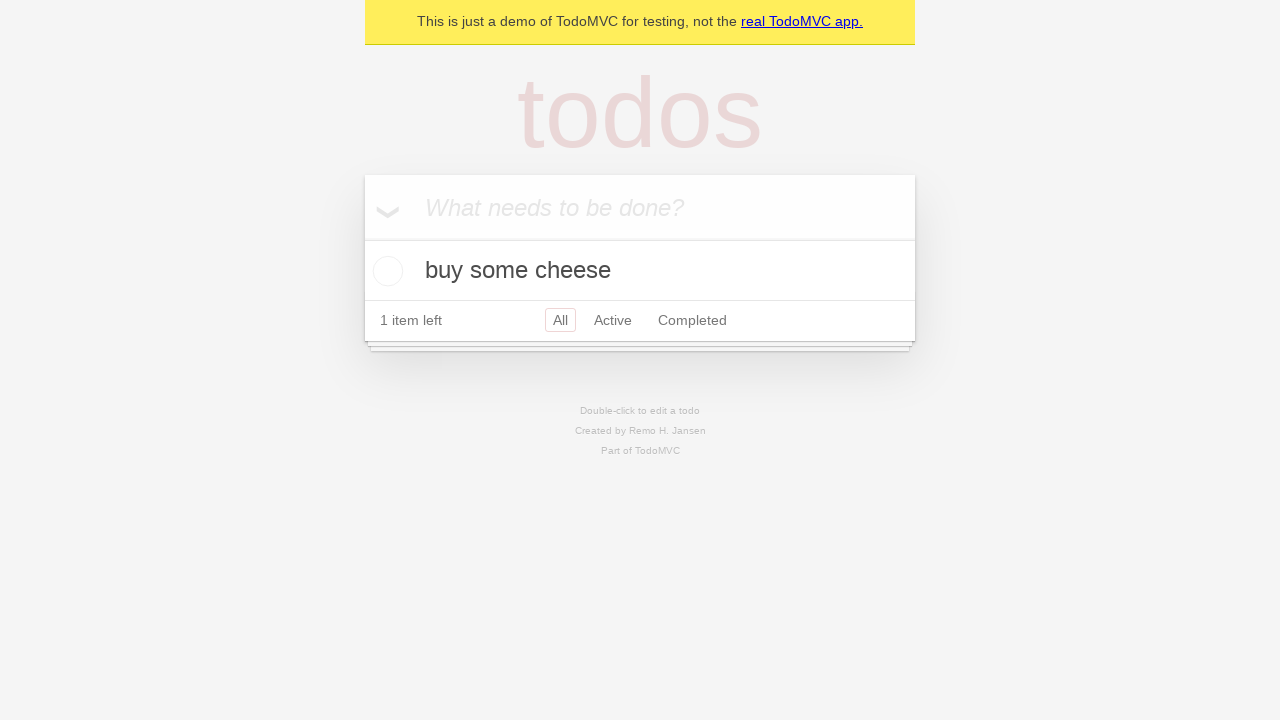

Filled todo input with 'feed the cat' on internal:attr=[placeholder="What needs to be done?"i]
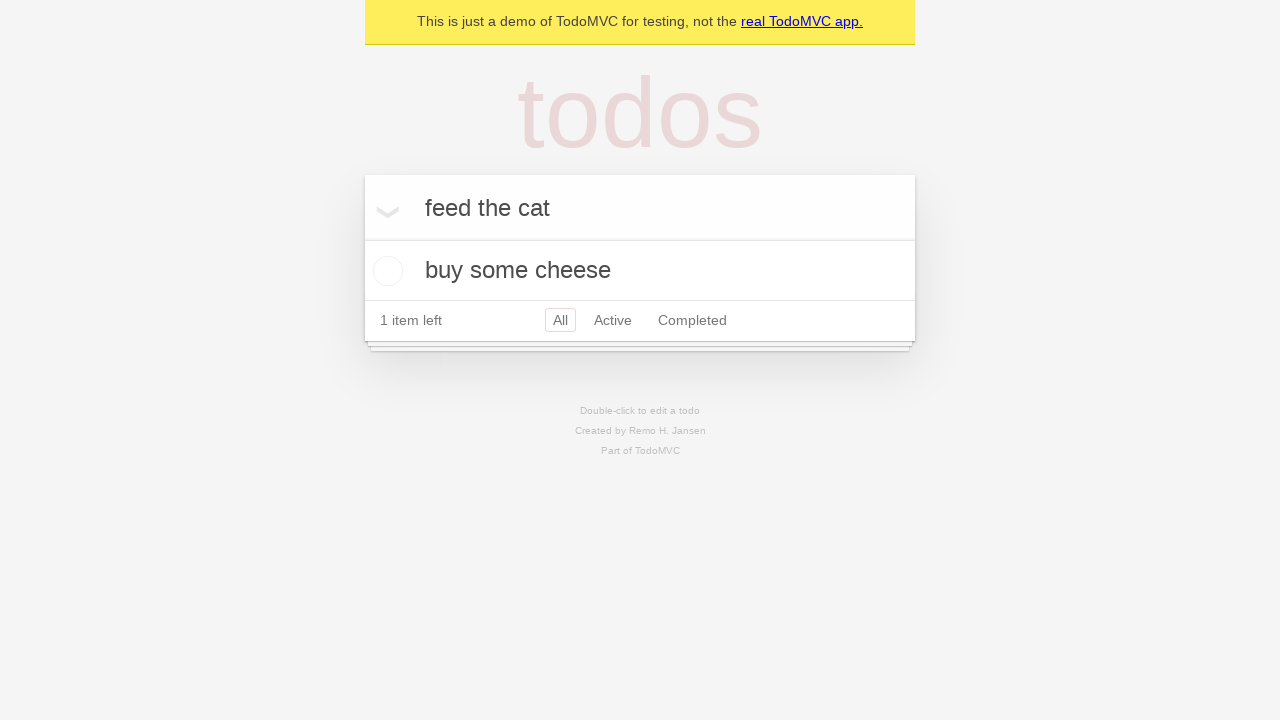

Pressed Enter to add todo 'feed the cat' on internal:attr=[placeholder="What needs to be done?"i]
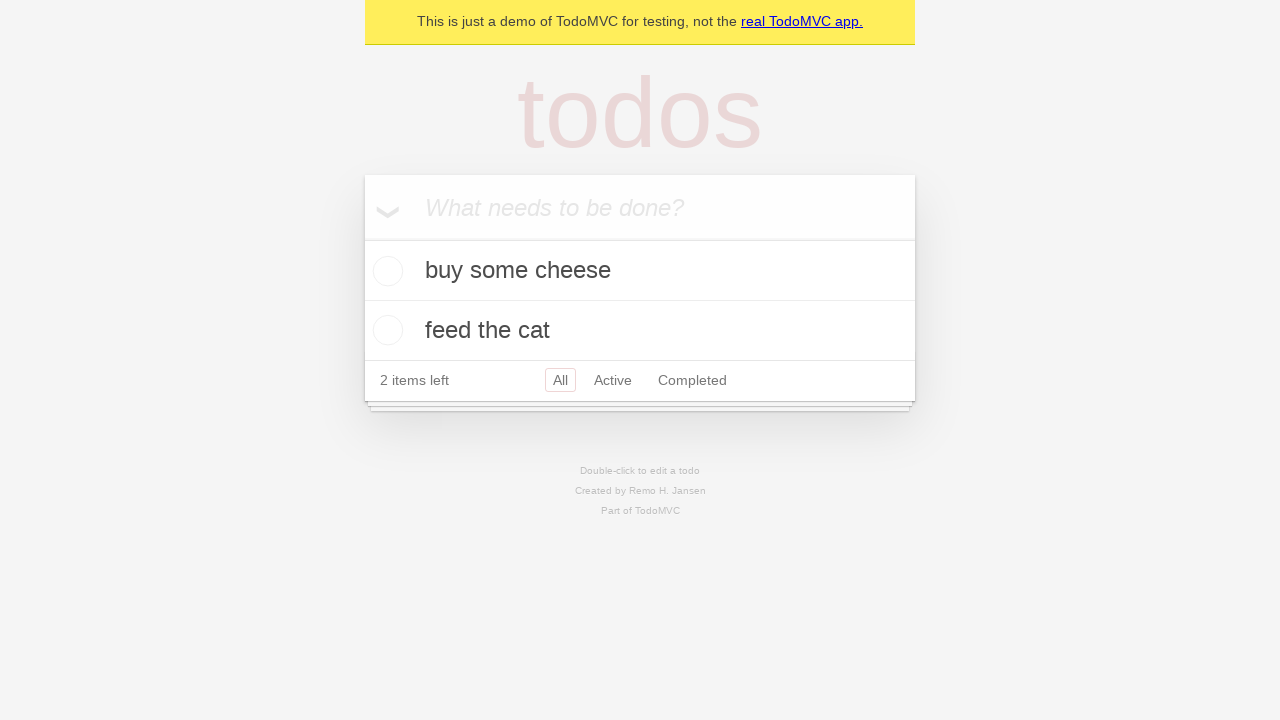

Filled todo input with 'book a doctors appointment' on internal:attr=[placeholder="What needs to be done?"i]
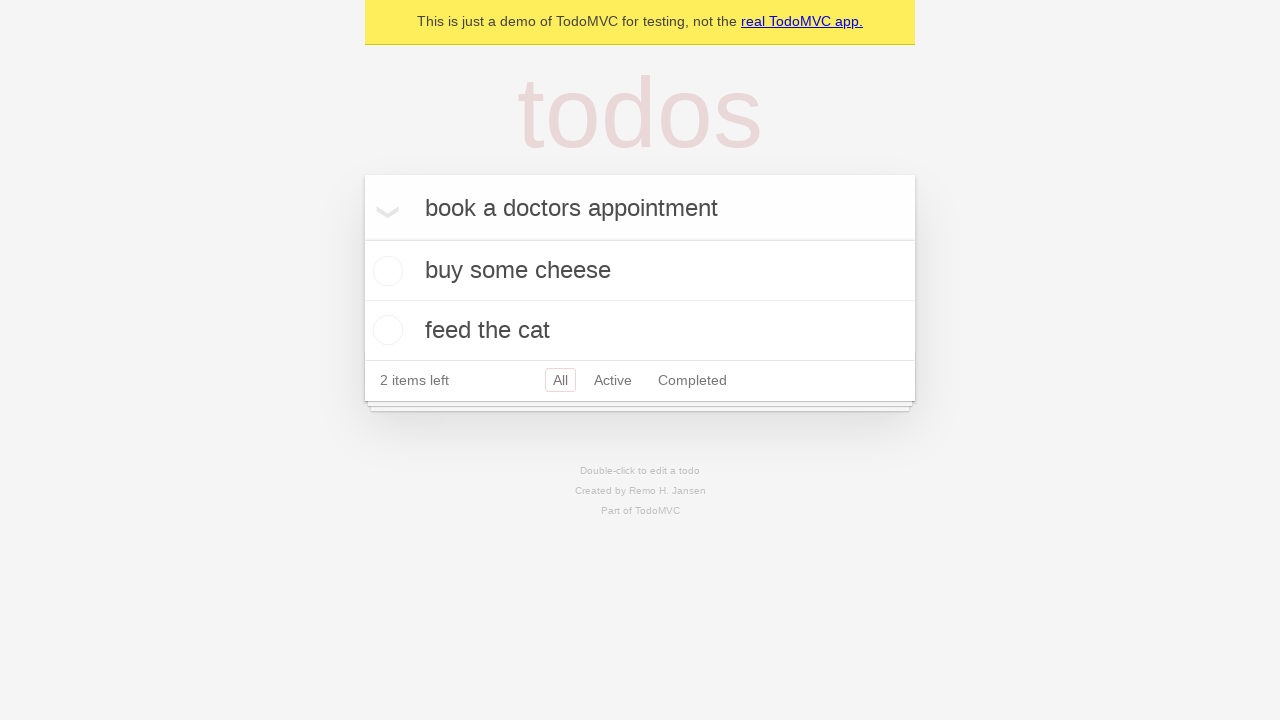

Pressed Enter to add todo 'book a doctors appointment' on internal:attr=[placeholder="What needs to be done?"i]
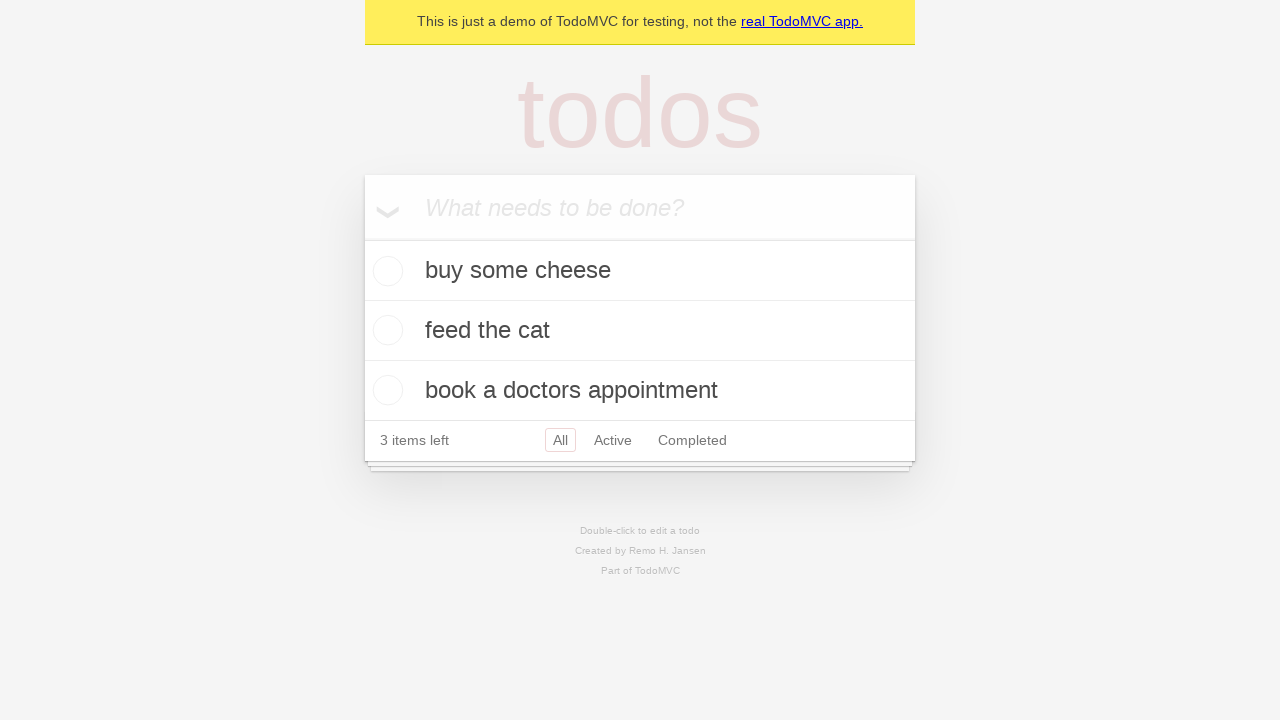

Waited for all 3 todo items to be added to the list
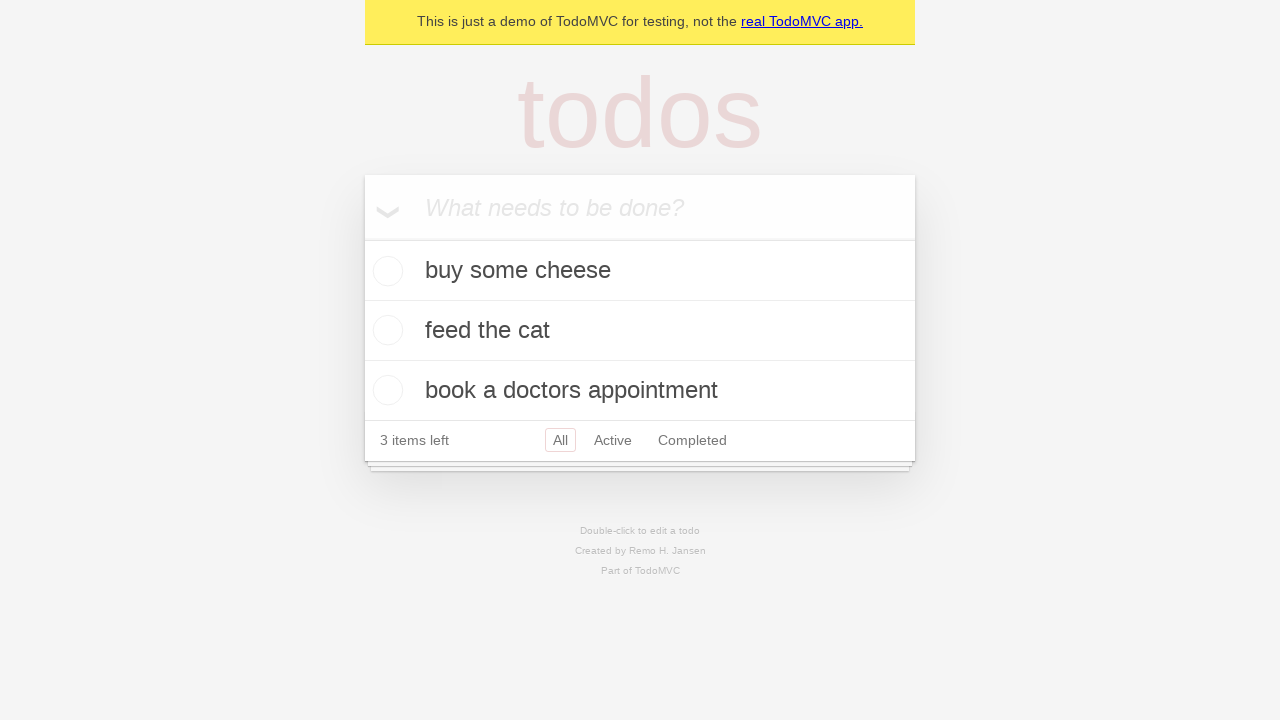

Checked the first todo item as completed at (385, 271) on .todo-list li .toggle >> nth=0
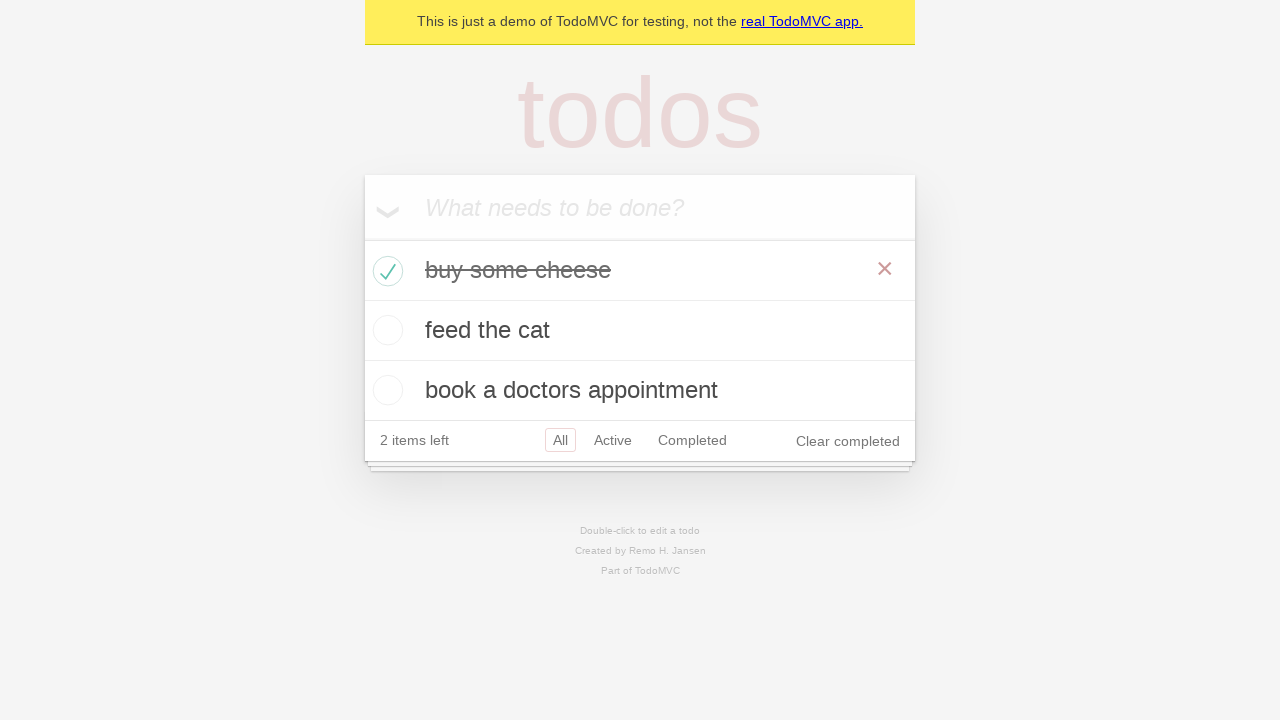

Clear completed button appeared after marking an item as complete
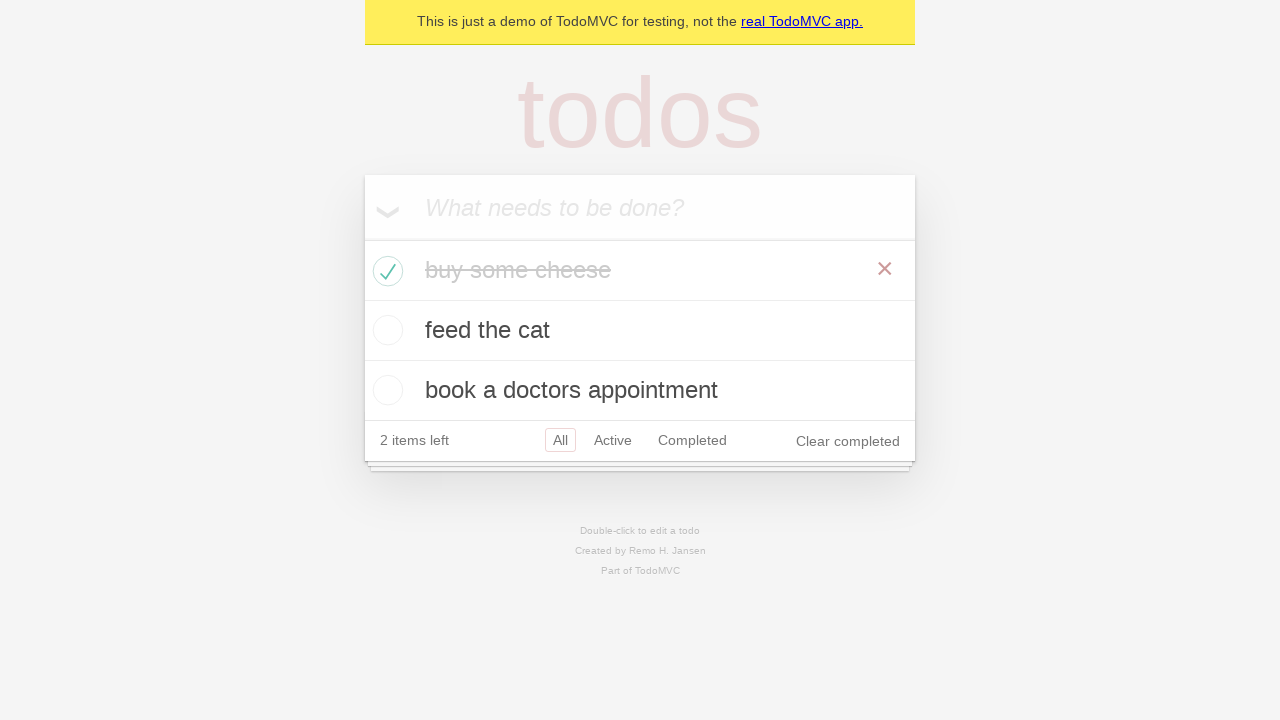

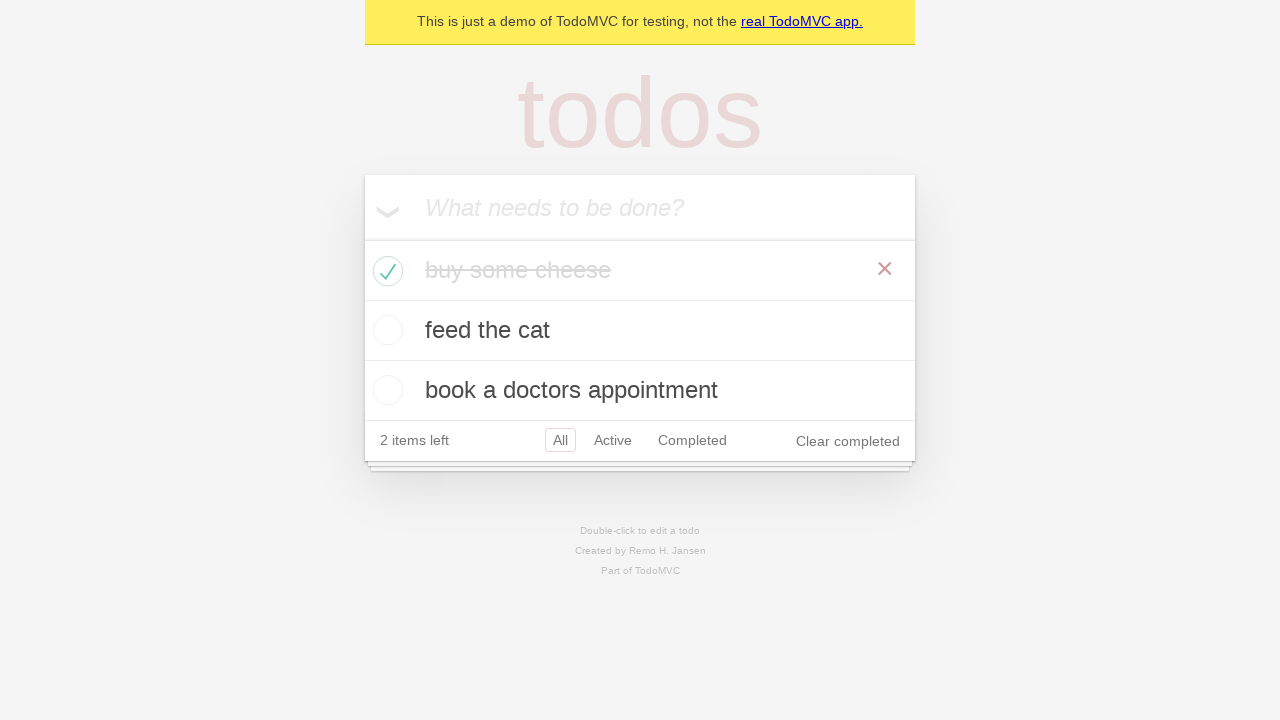